Tests the forgot password link functionality on OrangeHRM demo site by clicking the forgot password link, canceling, navigating forward, and clicking forgot password again to verify navigation controls work properly.

Starting URL: https://opensource-demo.orangehrmlive.com/

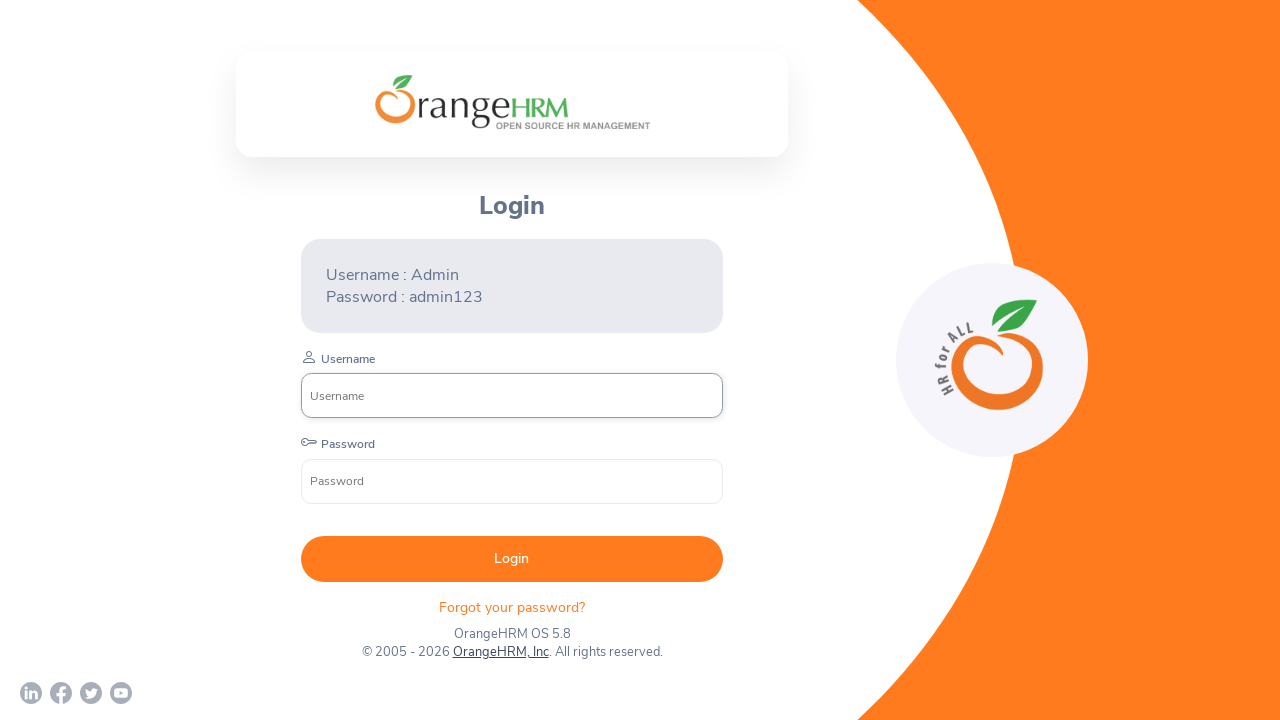

Clicked 'Forgot your password?' link on OrangeHRM login page at (512, 607) on .oxd-text.oxd-text--p.orangehrm-login-forgot-header
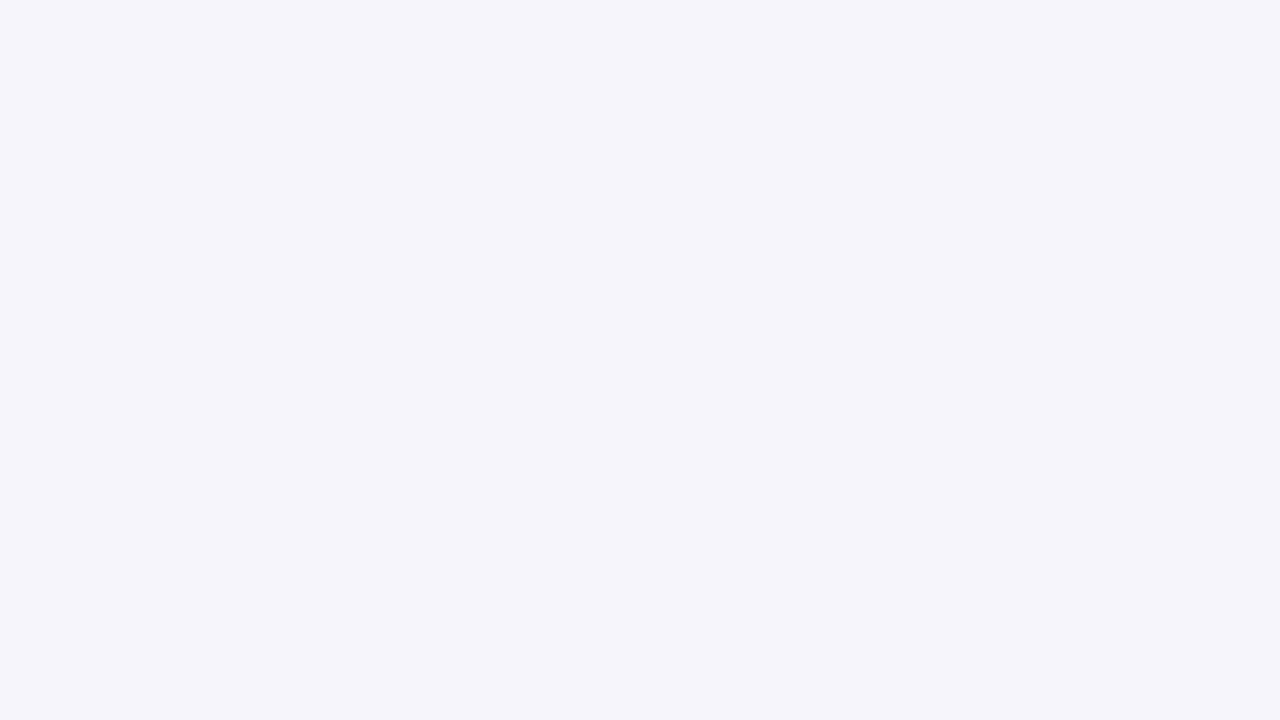

Forgot password page loaded and network idle
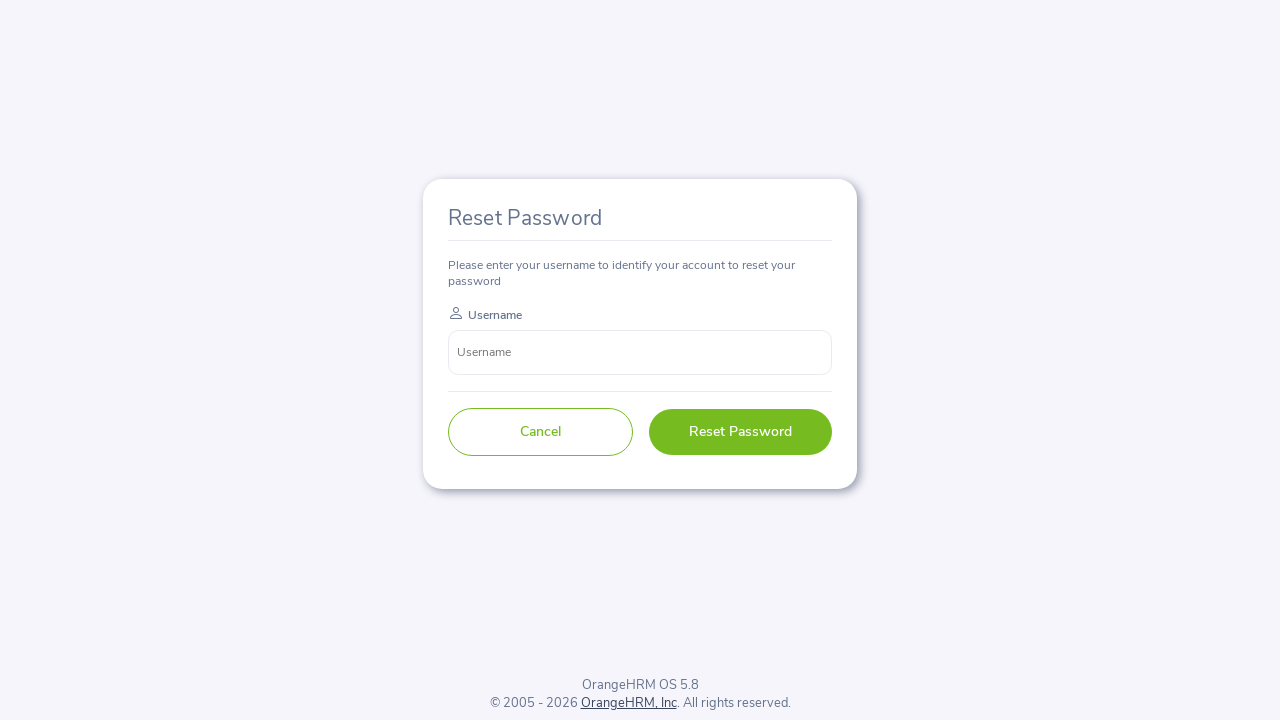

Clicked cancel button to return to login page at (540, 432) on button[type='button']
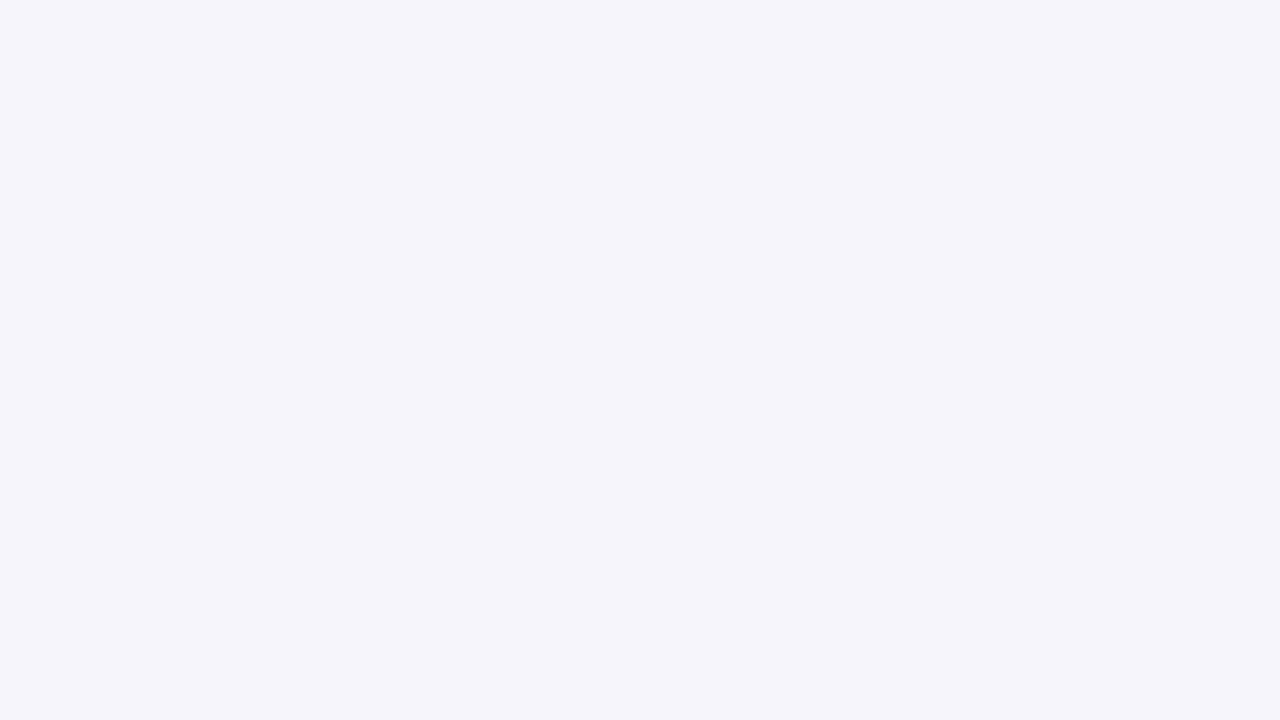

Returned to login page and network idle
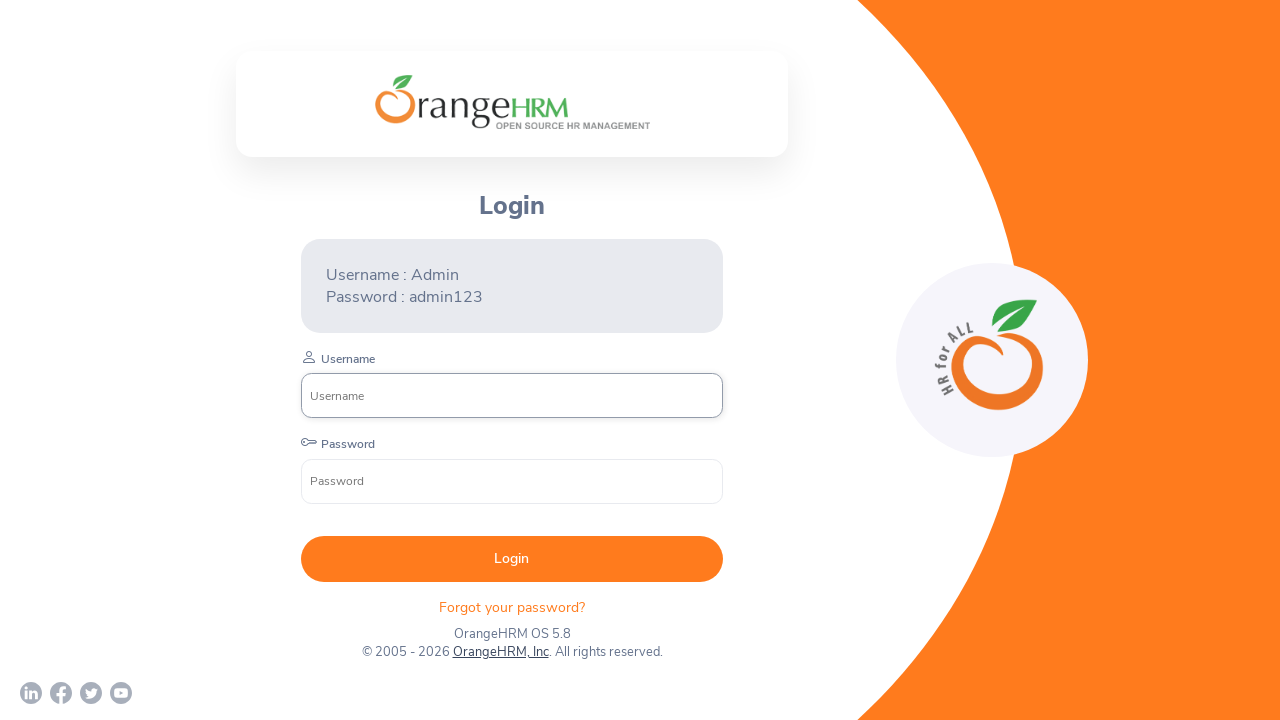

Navigated forward in browser history to forgot password page
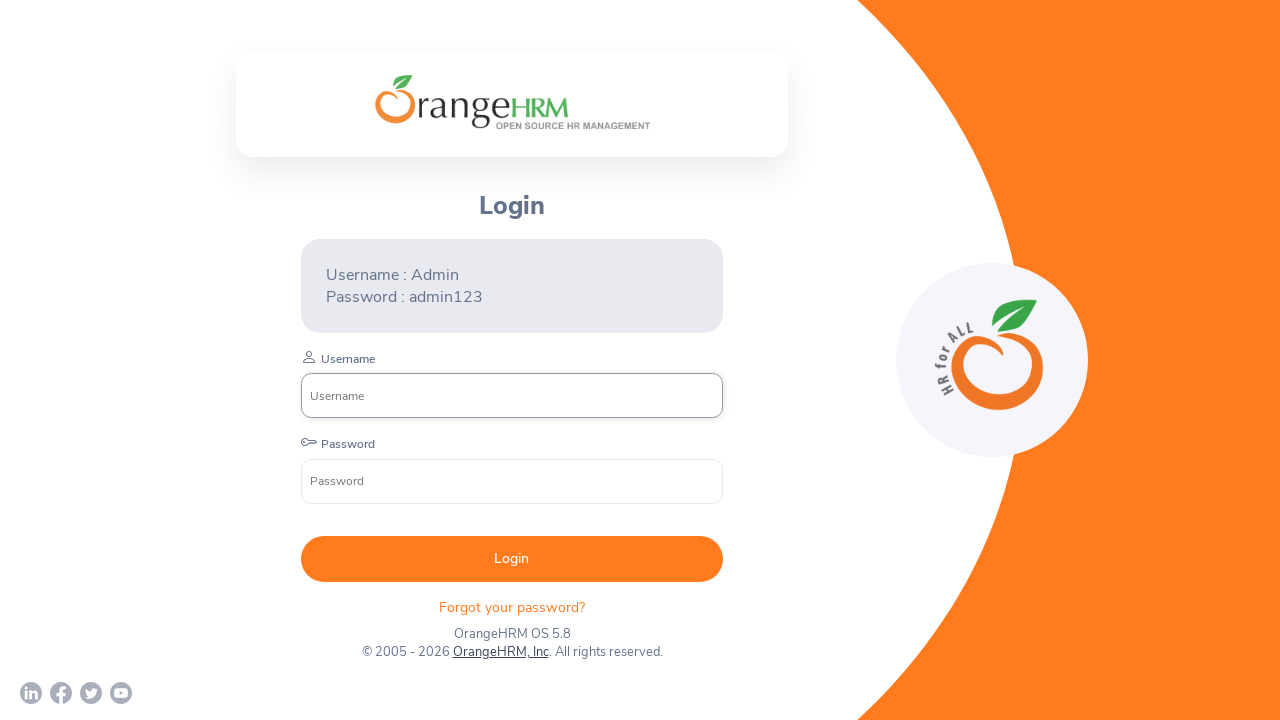

Forgot password page loaded again after forward navigation and network idle
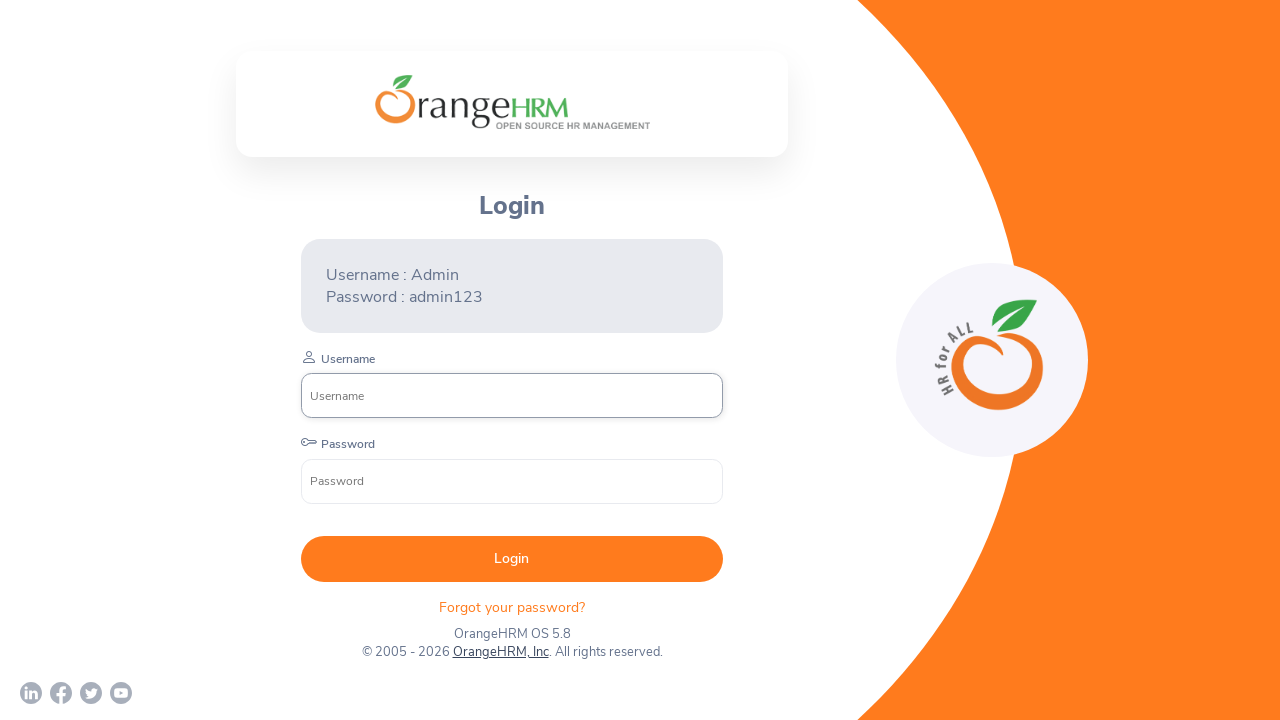

Clicked 'Forgot your password?' link again to verify navigation controls at (512, 607) on .oxd-text.oxd-text--p.orangehrm-login-forgot-header
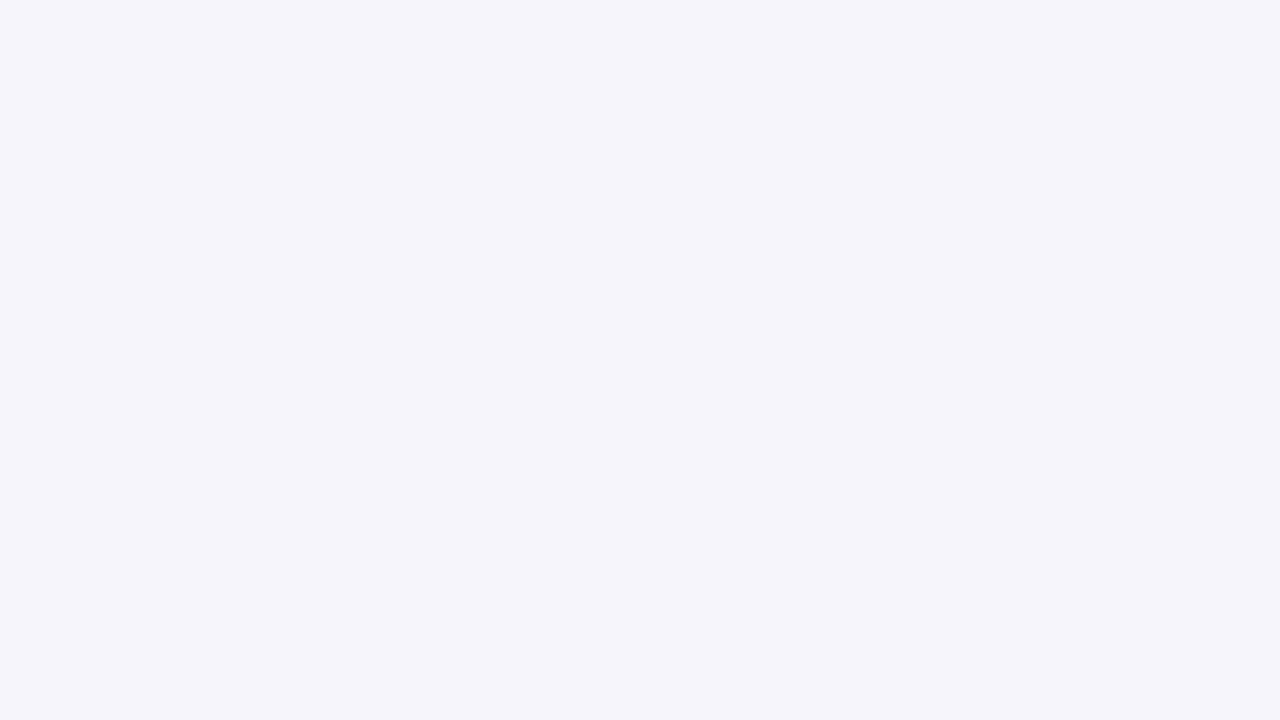

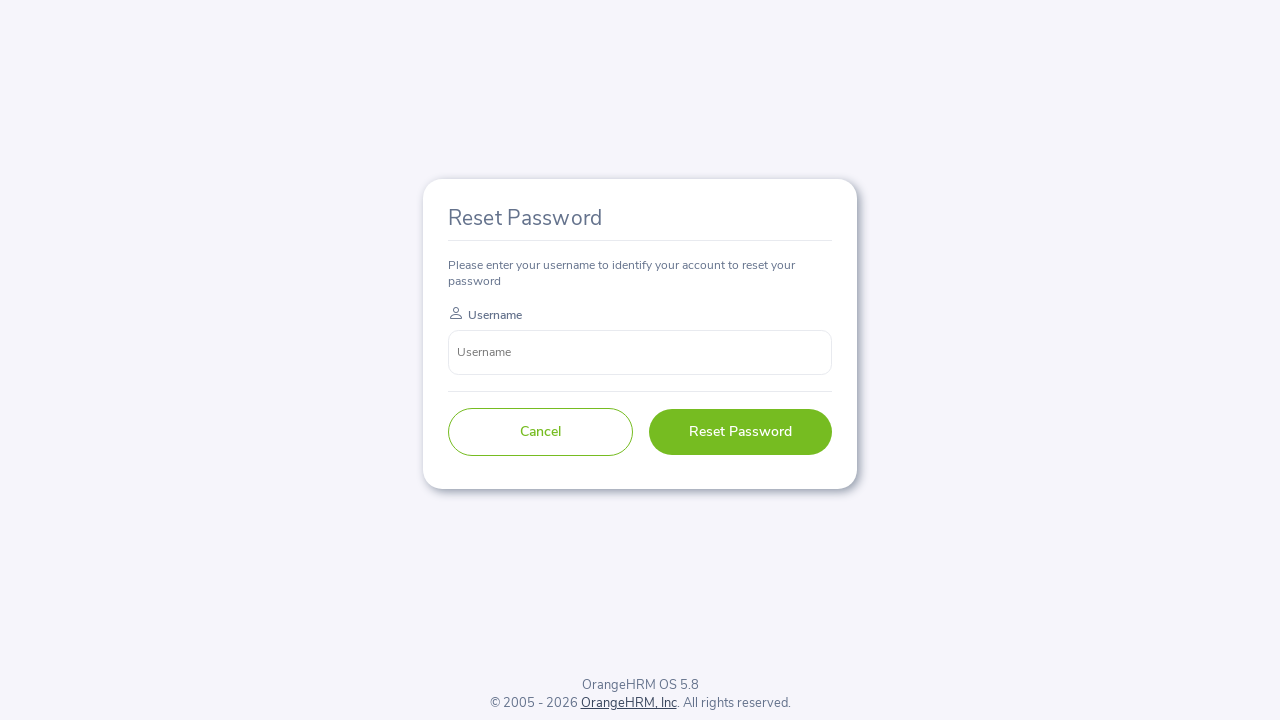